Navigates to the VR Siddhartha Engineering College website and maximizes the browser window to verify basic page loading.

Starting URL: https://vrsiddhartha.ac.in

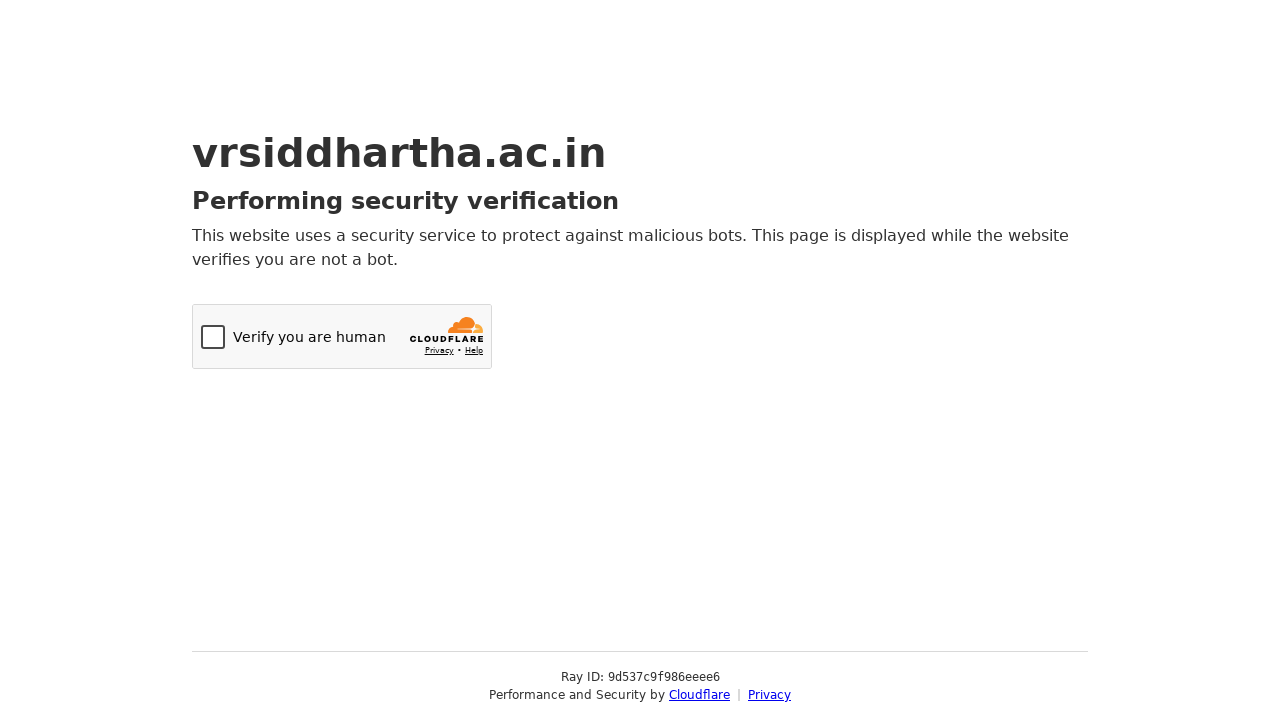

Set viewport size to 1920x1080 to maximize browser window
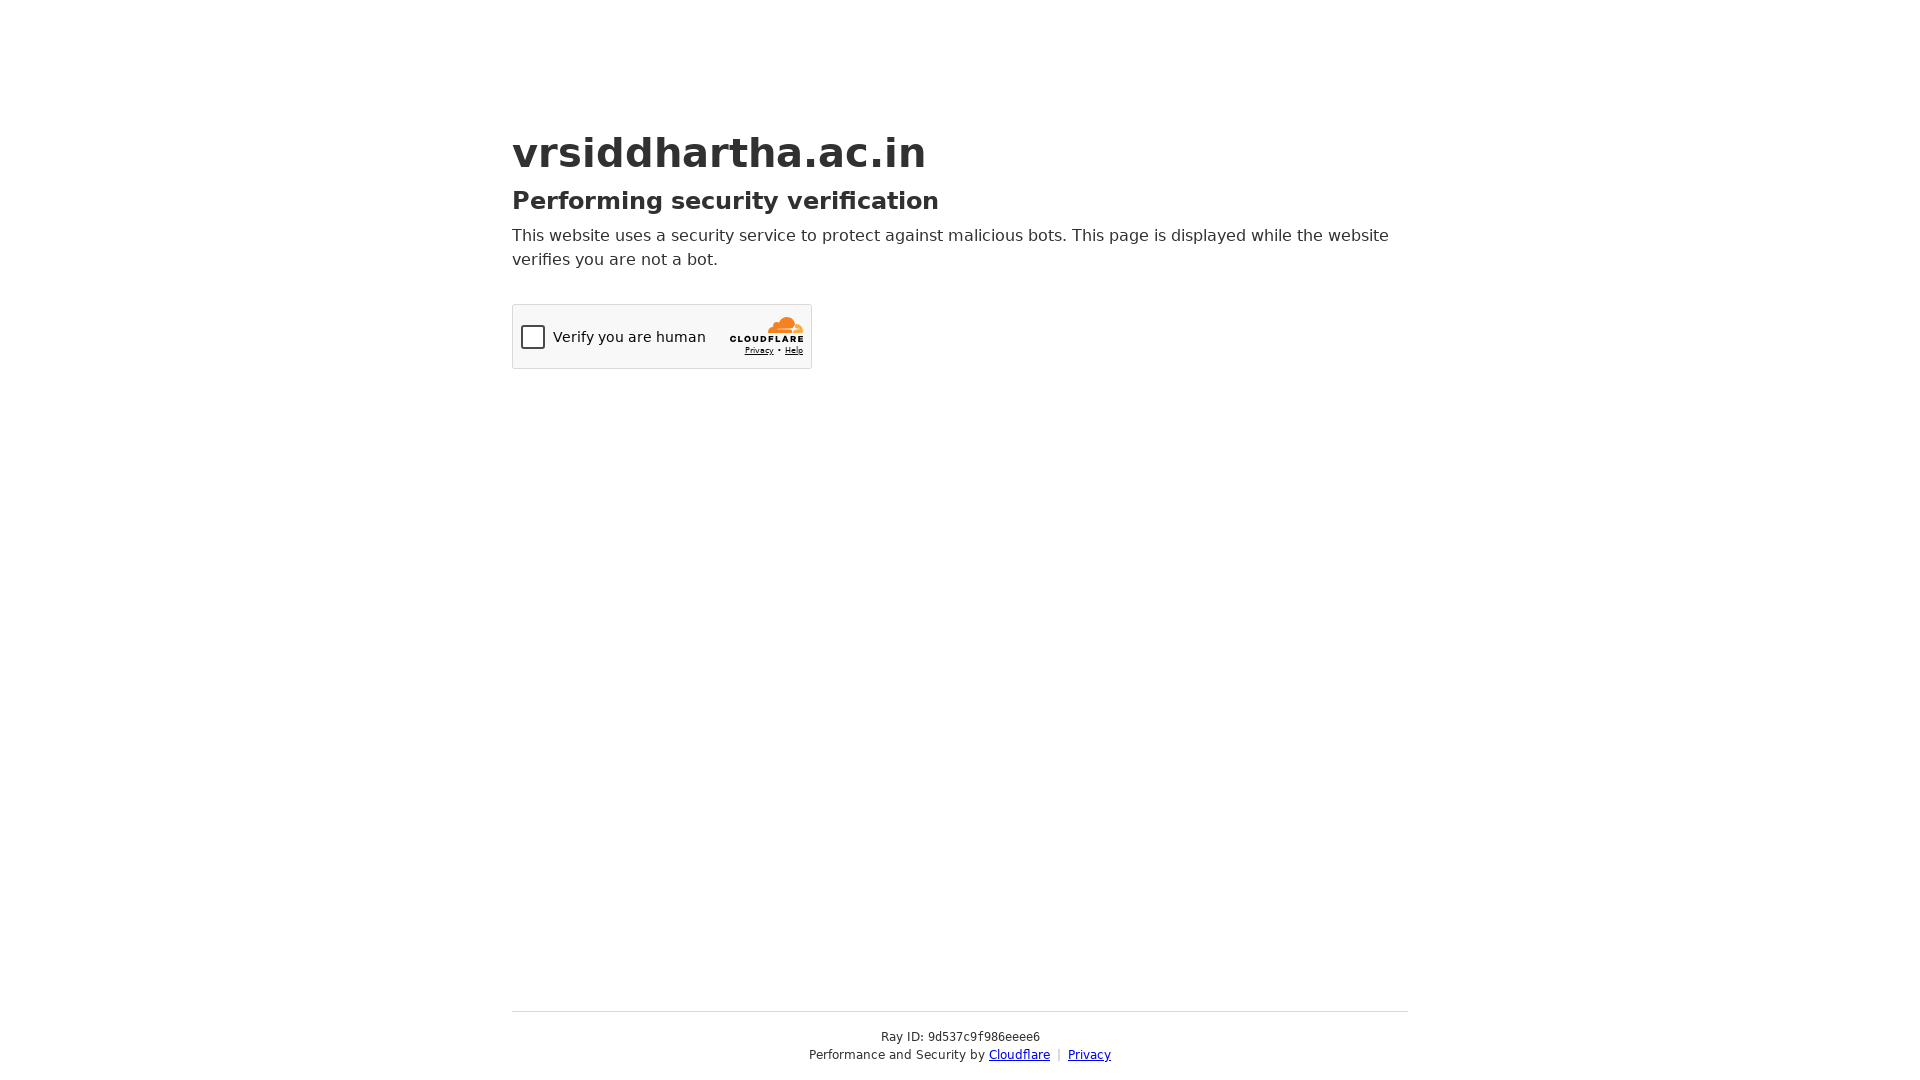

VR Siddhartha Engineering College website page fully loaded
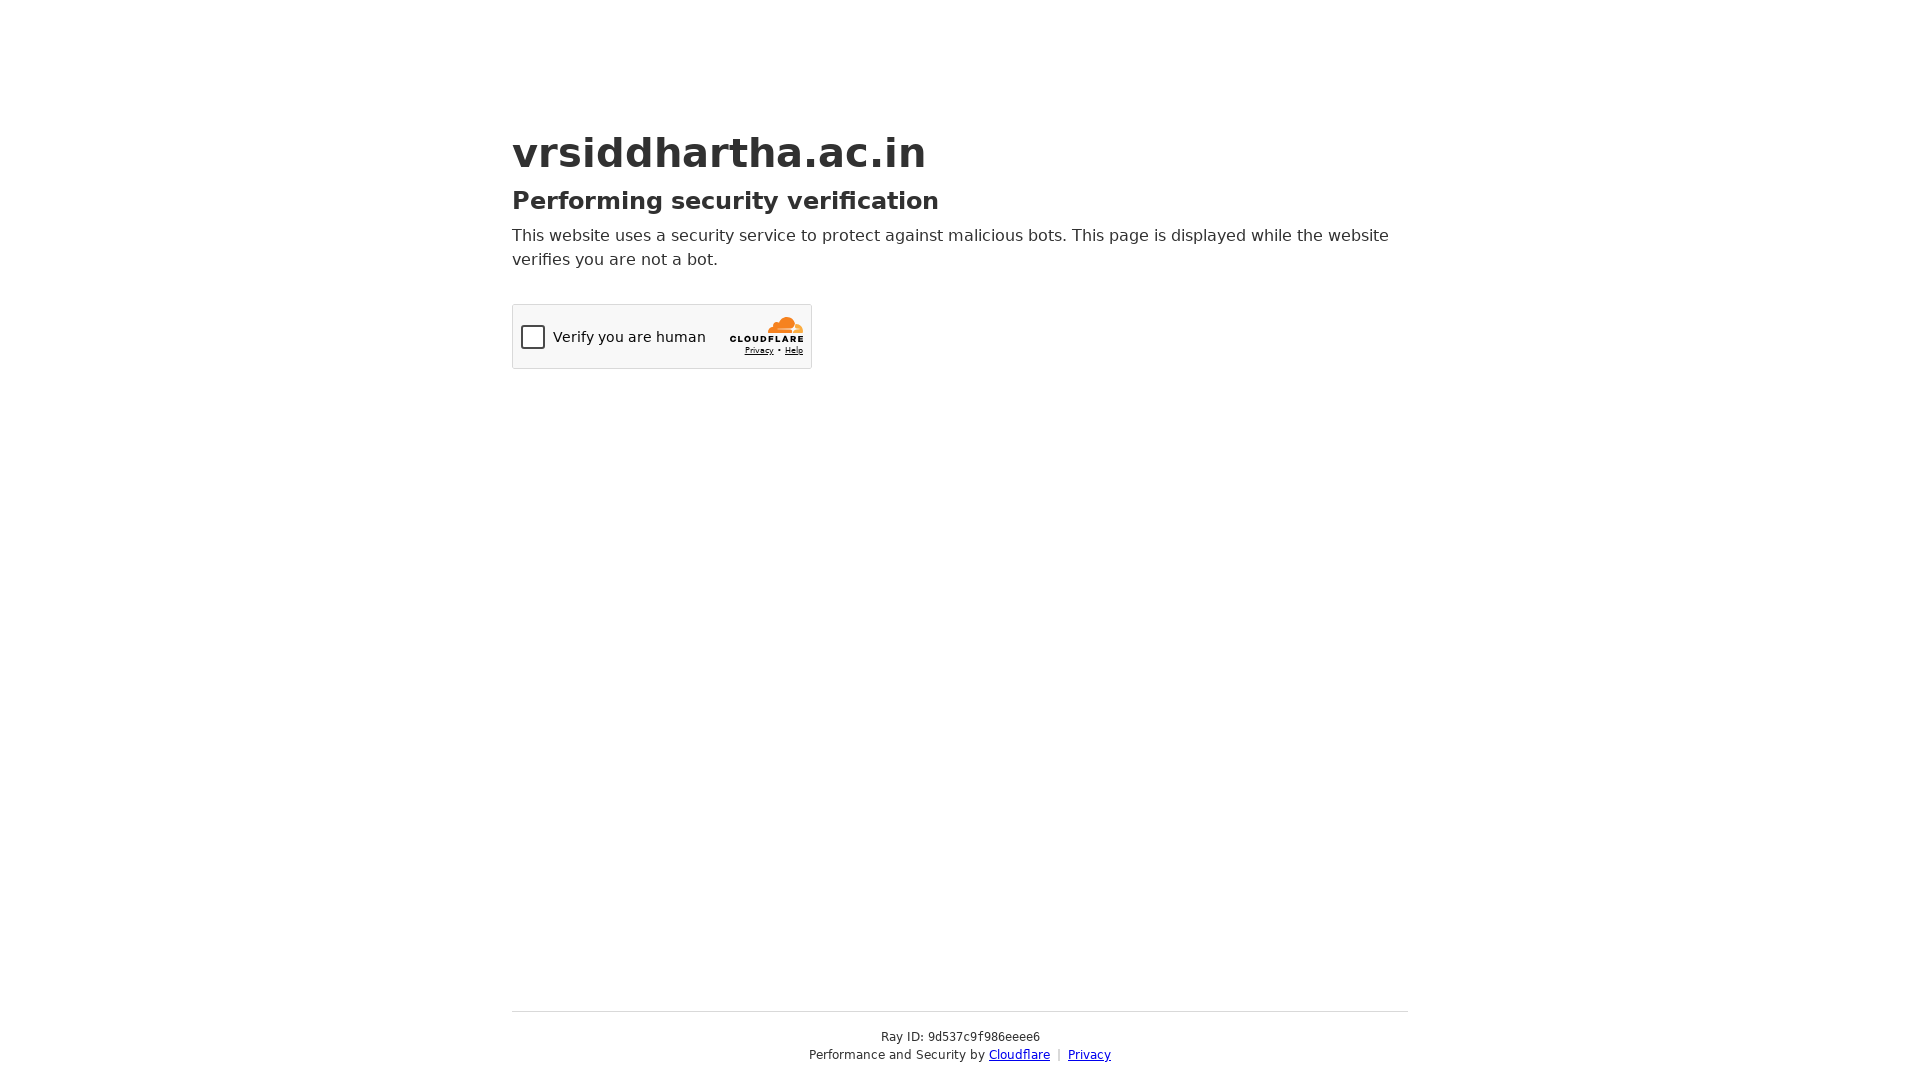

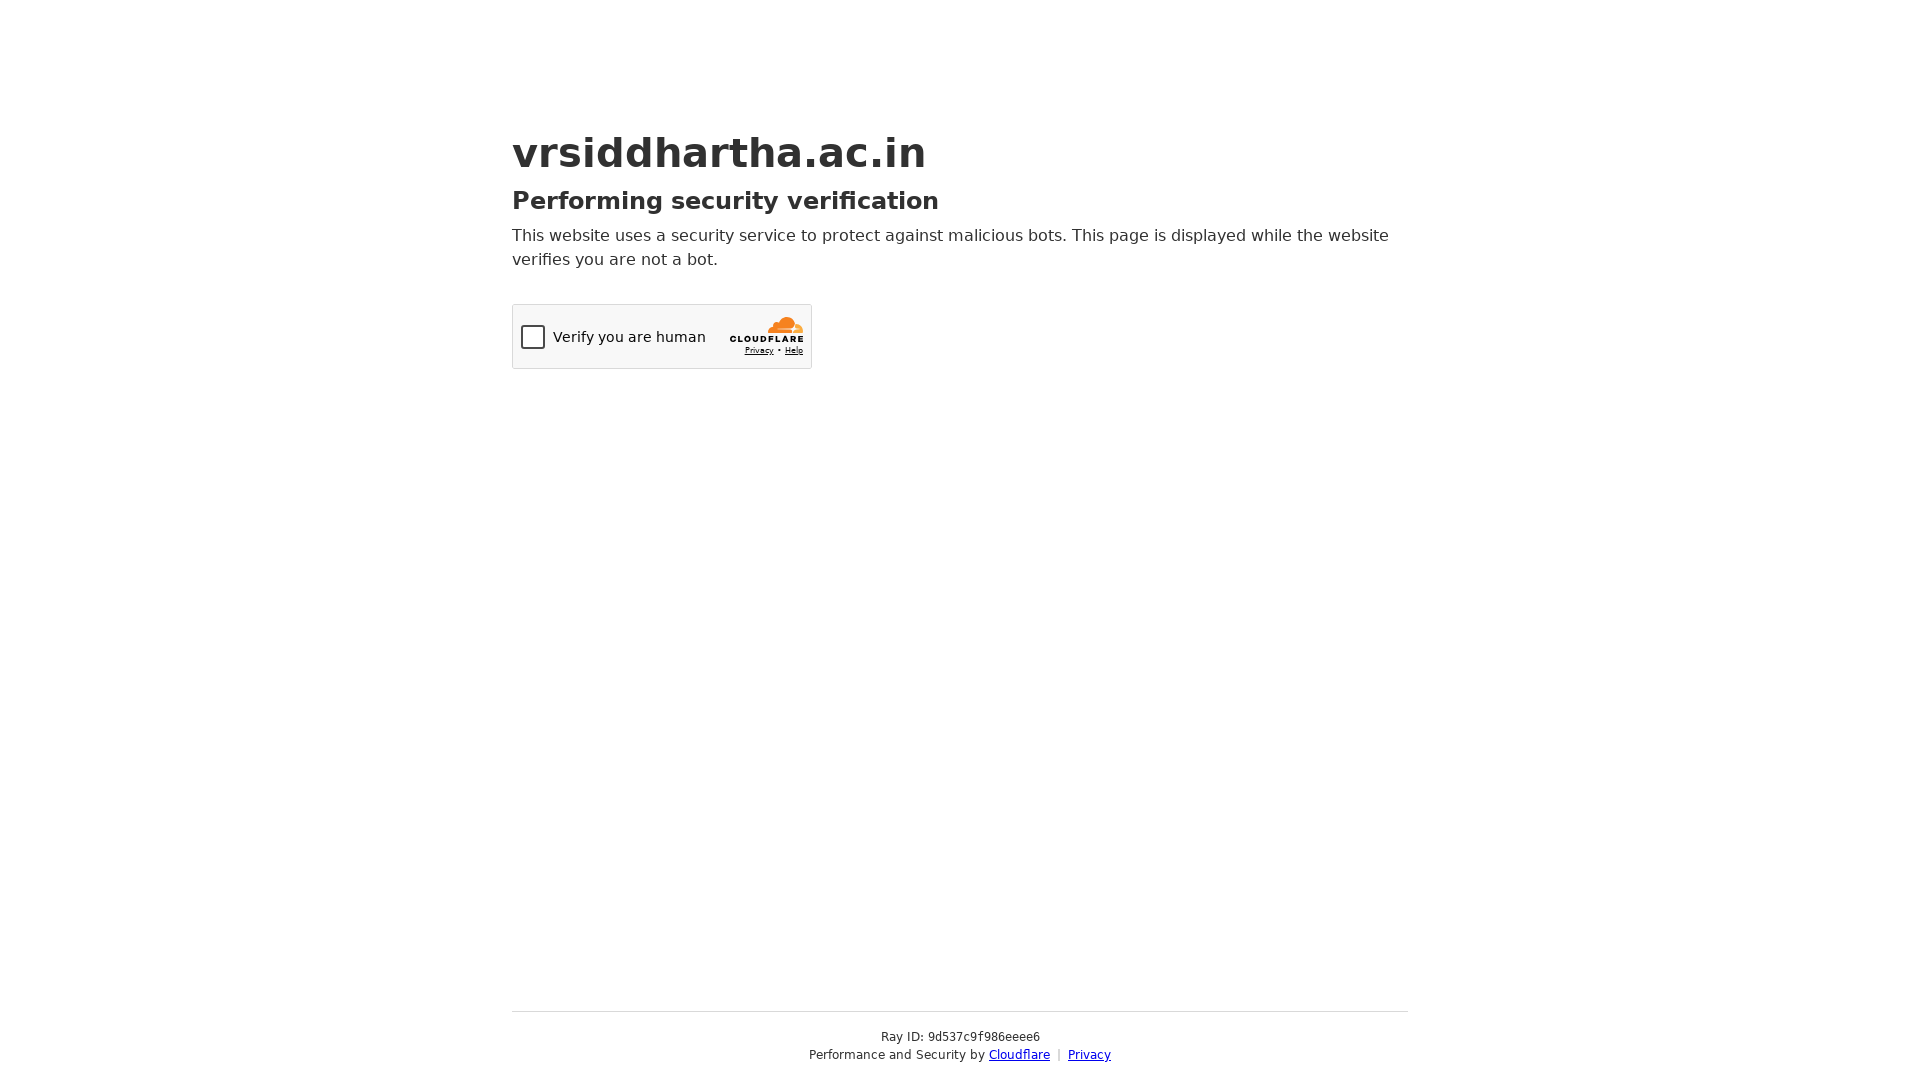